Tests autocomplete functionality by typing "united" in a suggestion box and selecting "United Kingdom (UK)" from the dropdown suggestions

Starting URL: https://rahulshettyacademy.com/AutomationPractice/

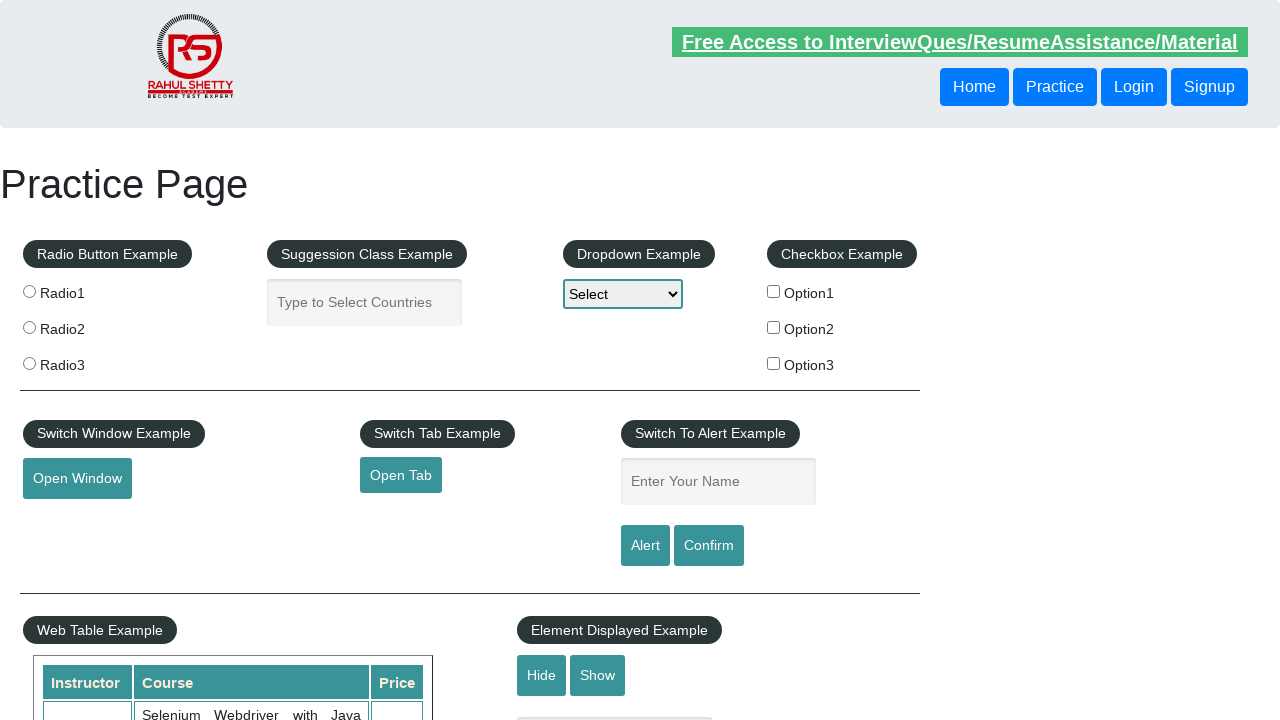

Typed 'united' in the autocomplete suggestion box on #autocomplete
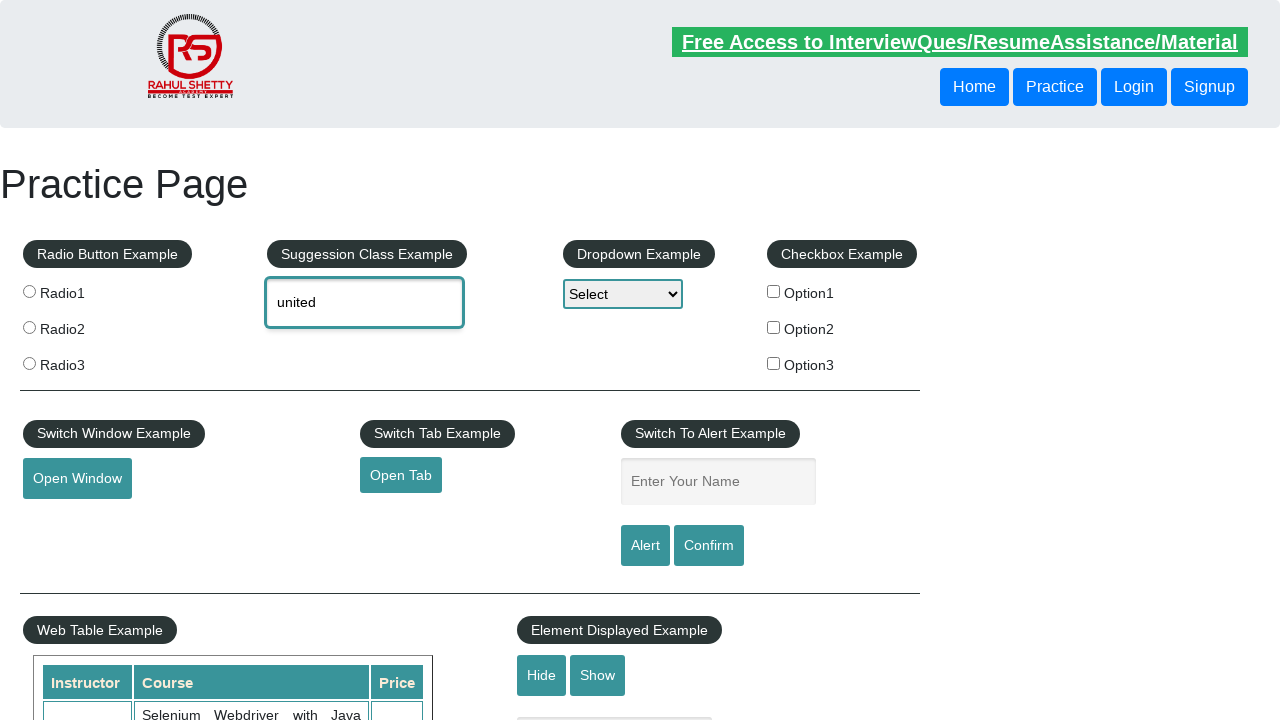

Autocomplete suggestions dropdown appeared
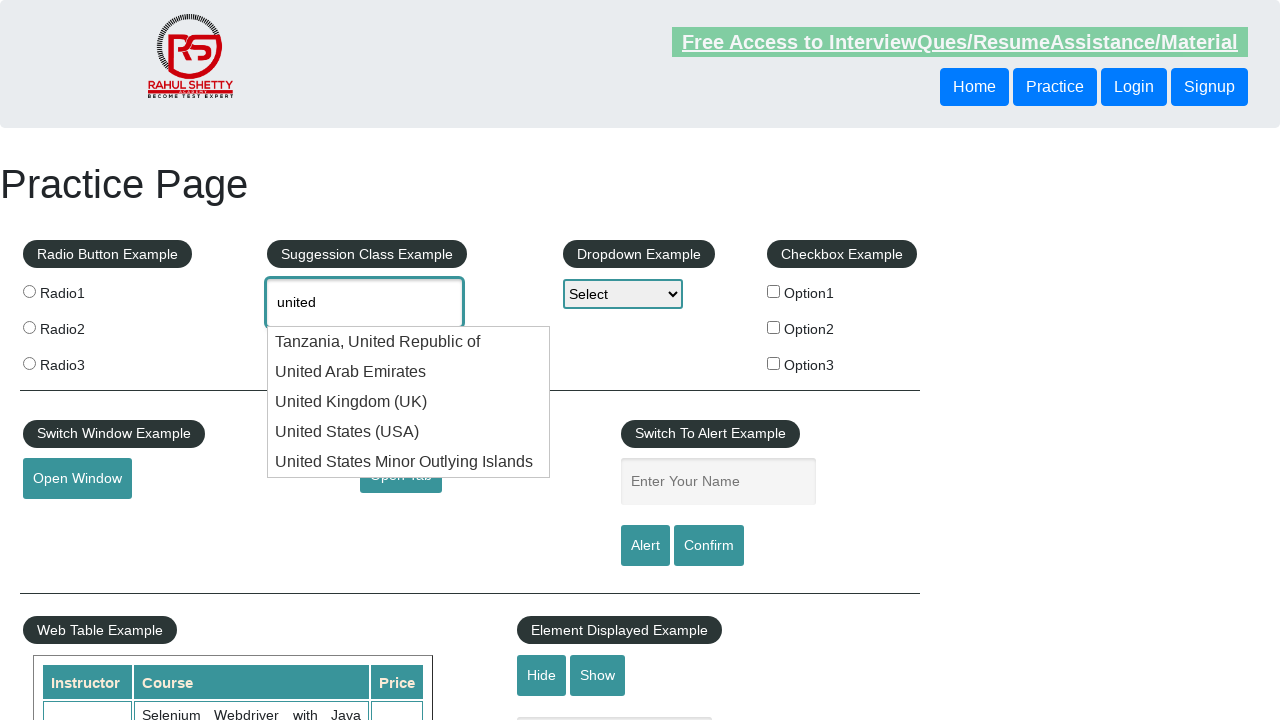

Located autocomplete suggestion list items
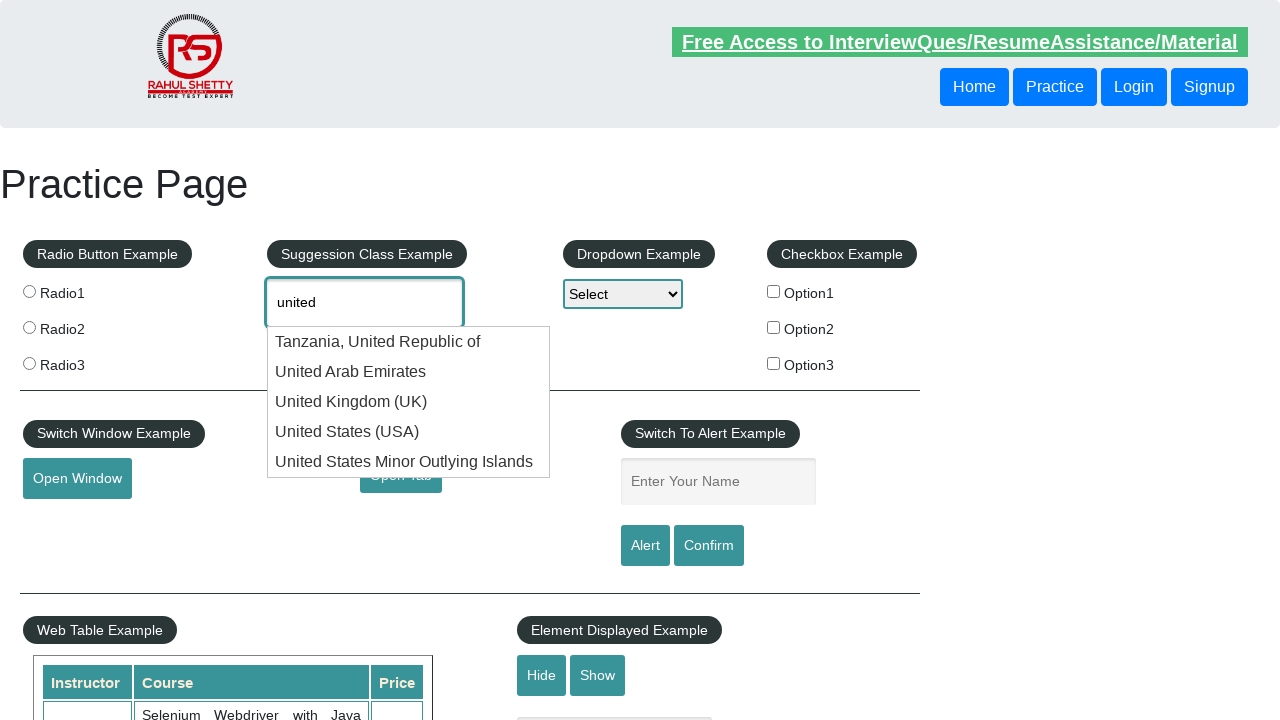

Found 5 suggestion items in dropdown
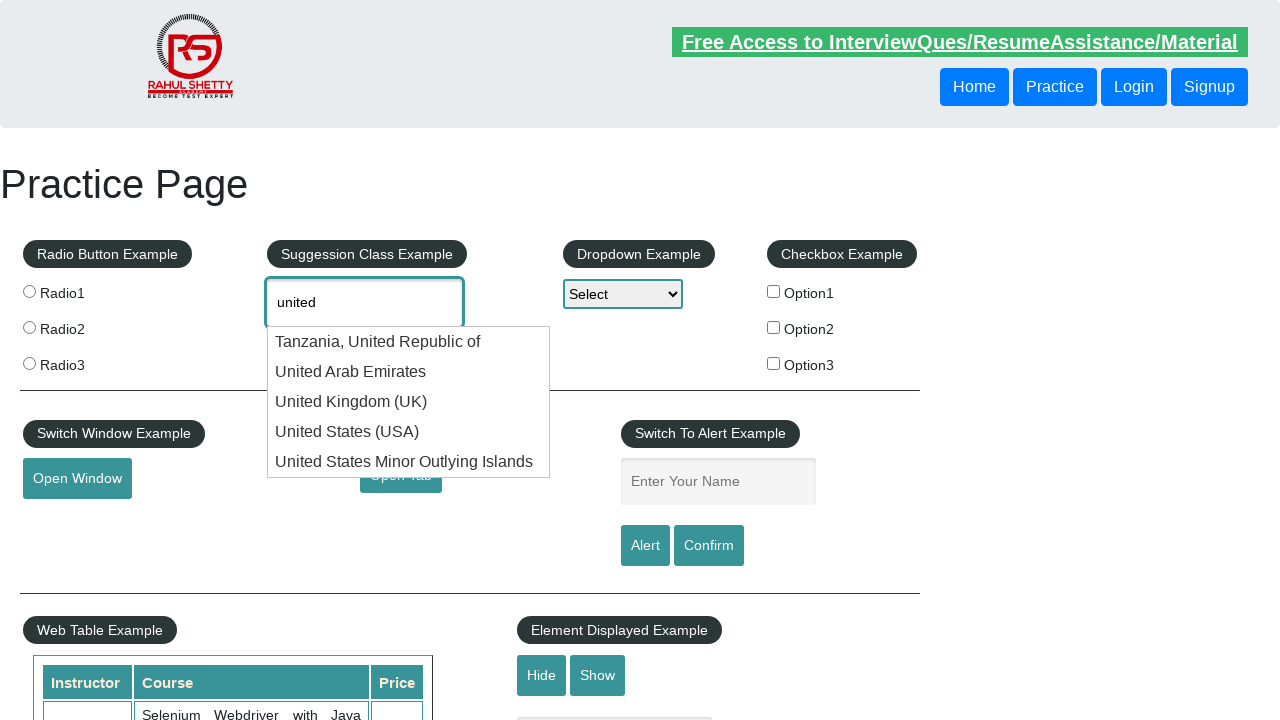

Clicked on 'United Kingdom (UK)' from suggestions at (409, 402) on ul.ui-autocomplete li >> nth=2
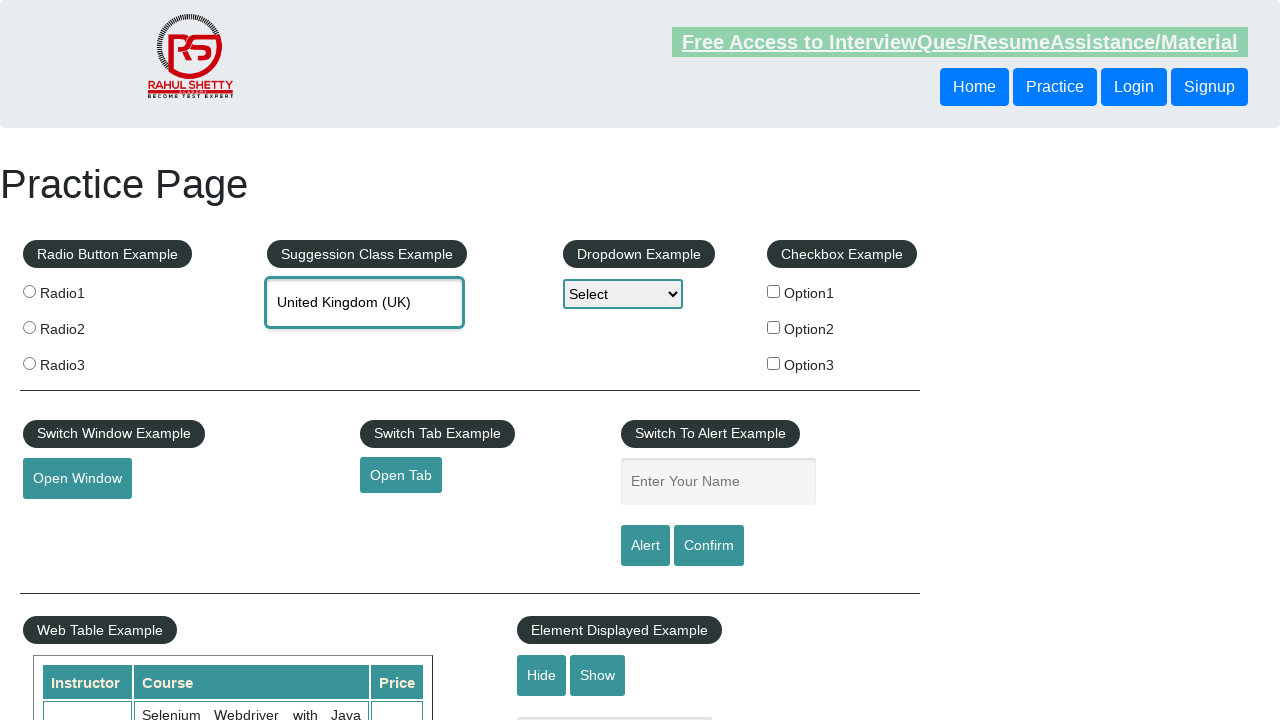

Retrieved selected value from autocomplete field: 'United Kingdom (UK)'
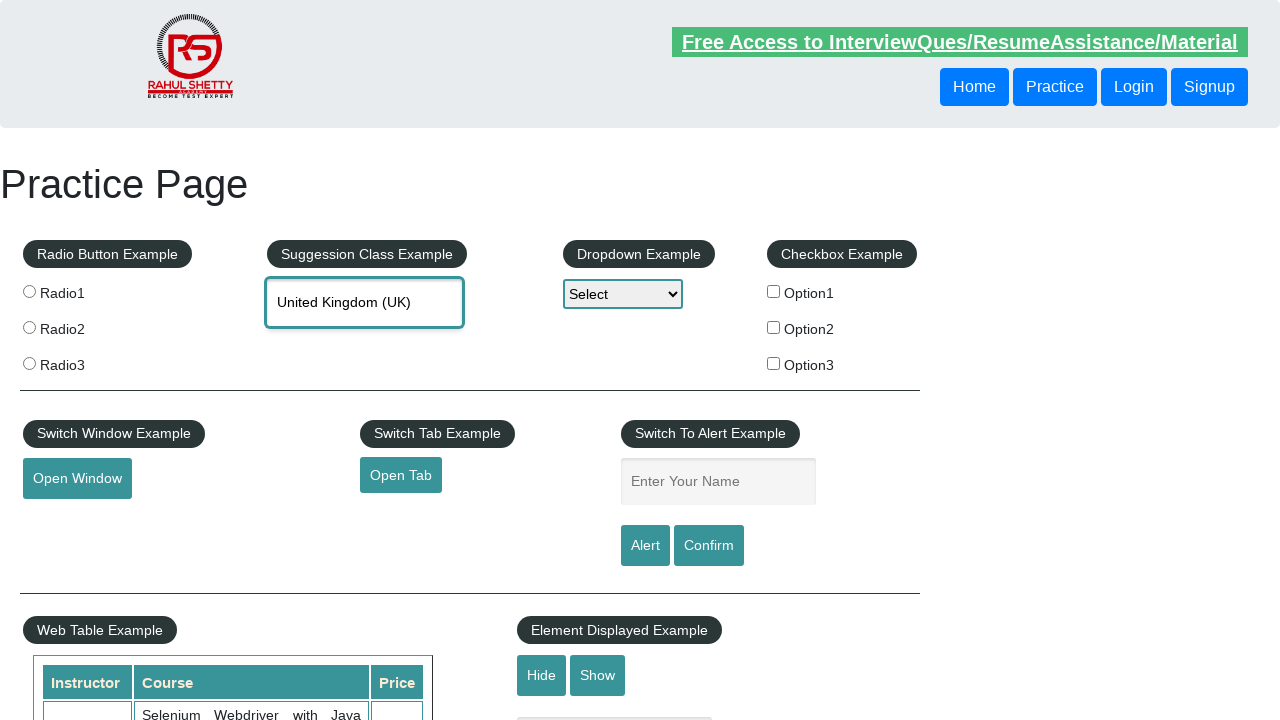

Verified that 'United Kingdom (UK)' was correctly selected
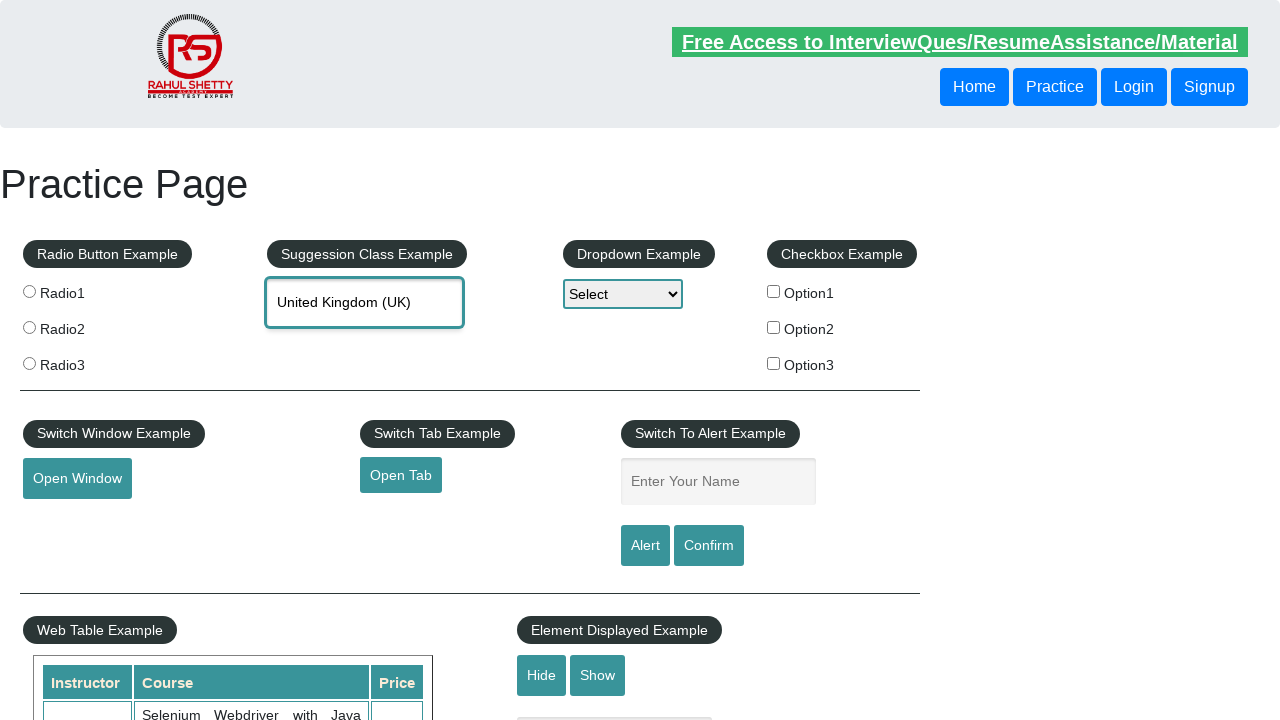

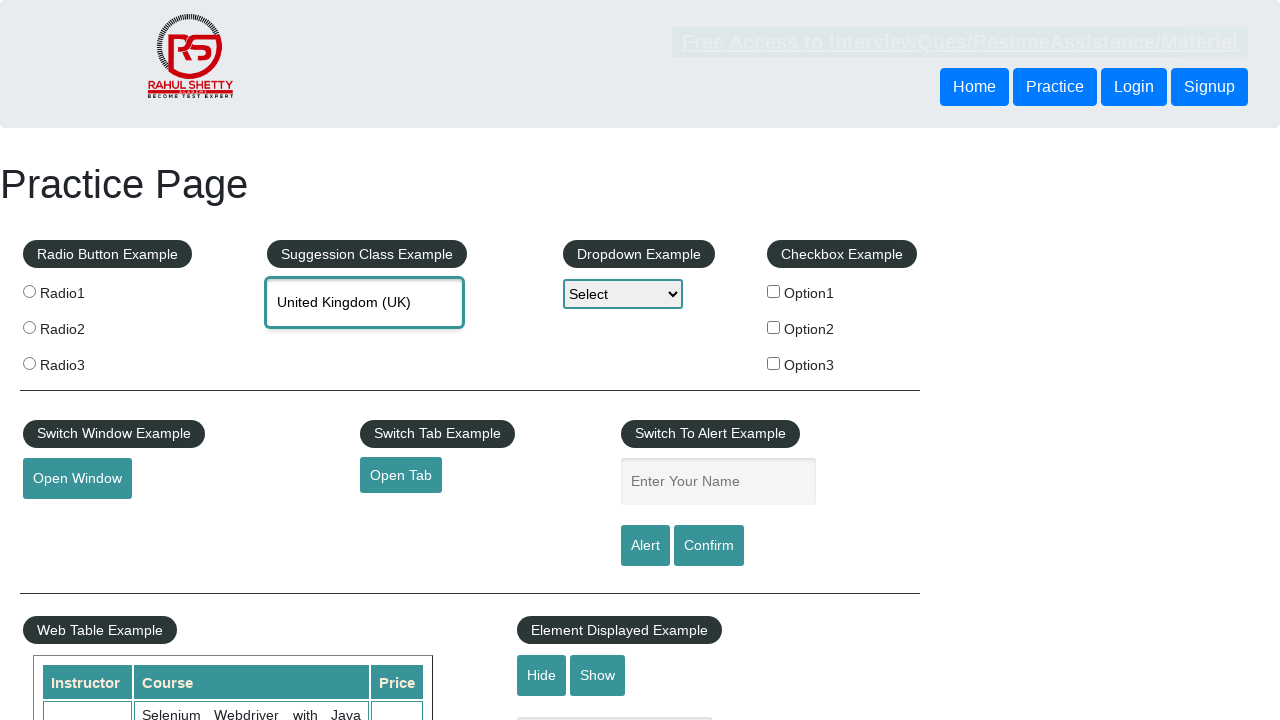